Verifies that the OrangeHRM login page displays correctly by checking that the page header, username label, and password label elements are visible.

Starting URL: https://opensource-demo.orangehrmlive.com/web/index.php/auth/login

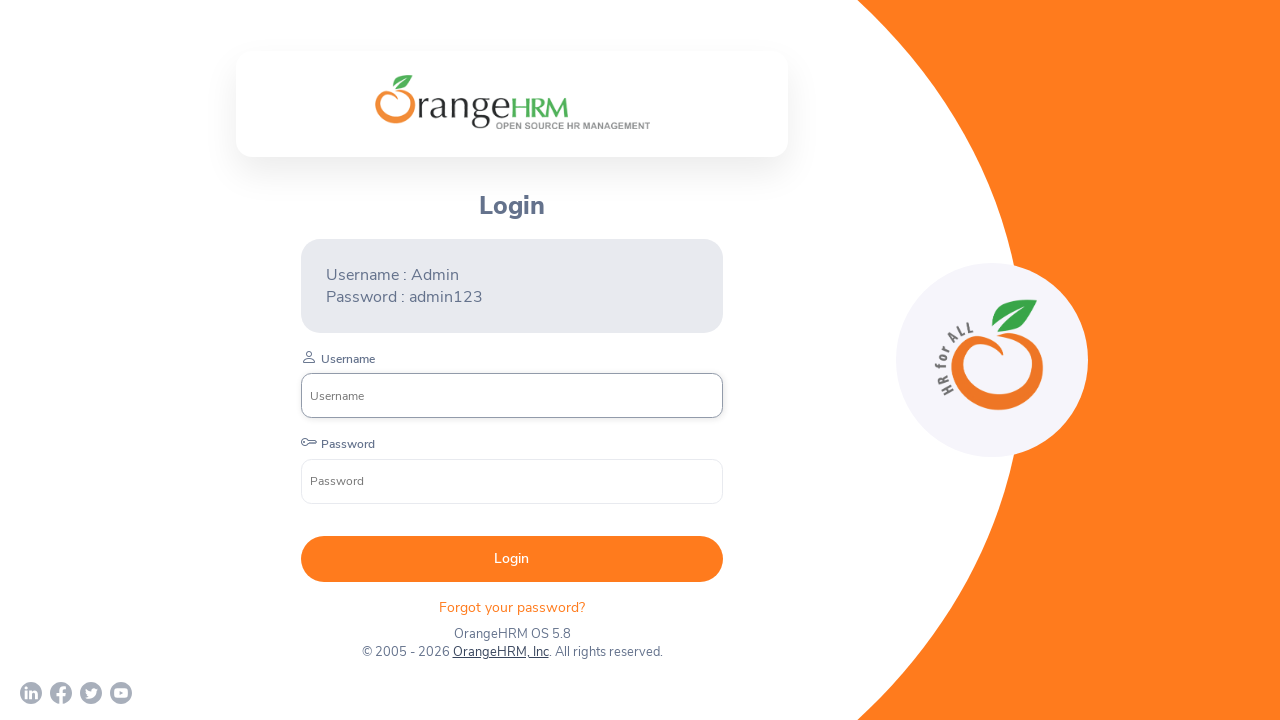

Waited for page to load (networkidle state)
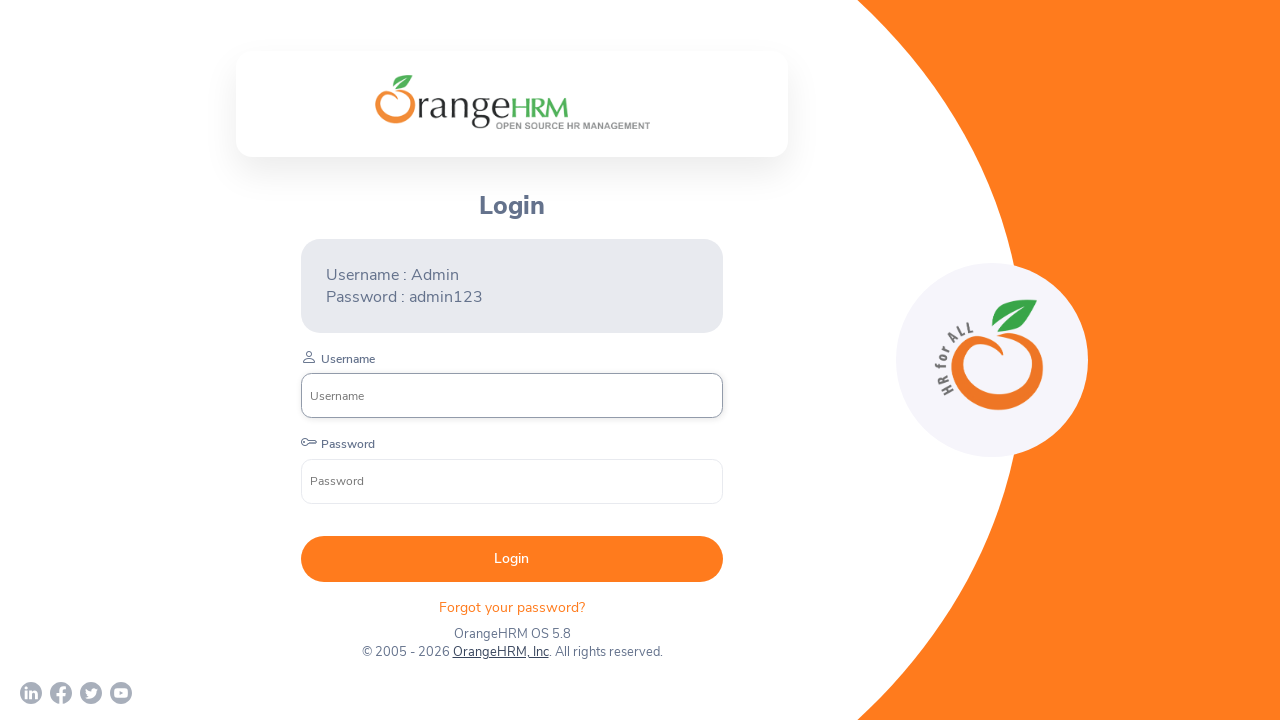

Located page header element
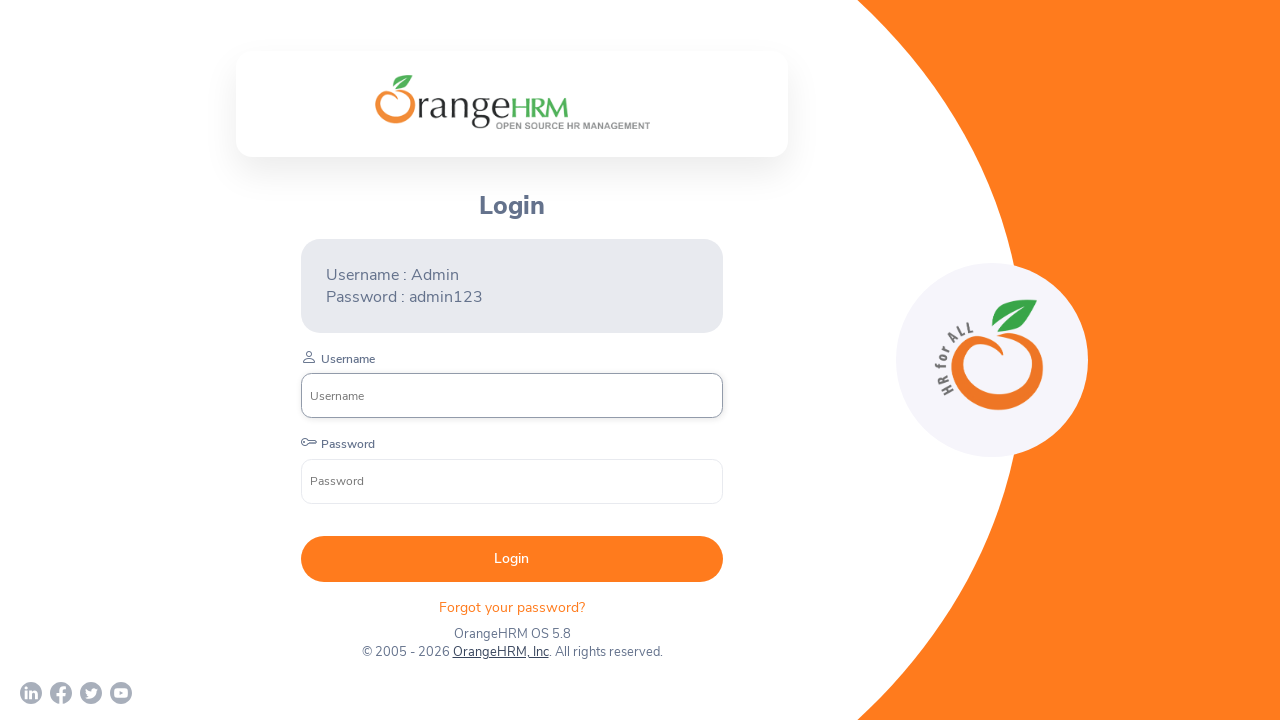

Verified page header is visible
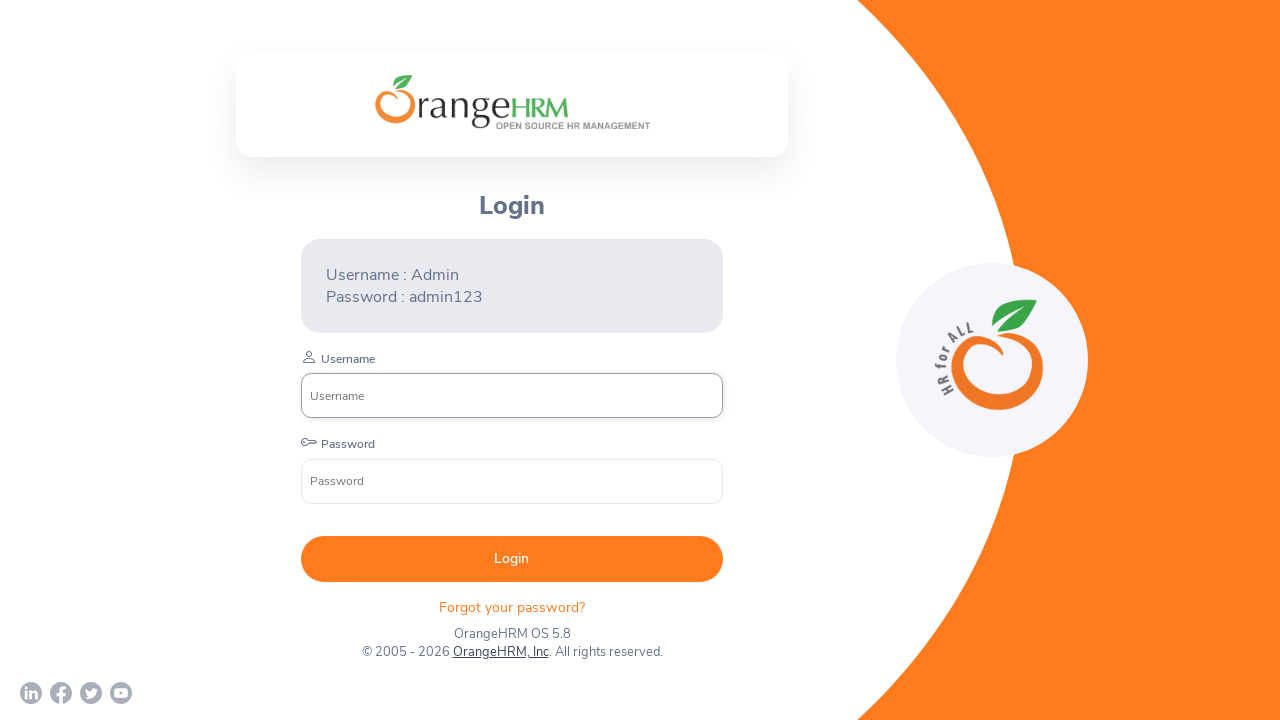

Located username label element
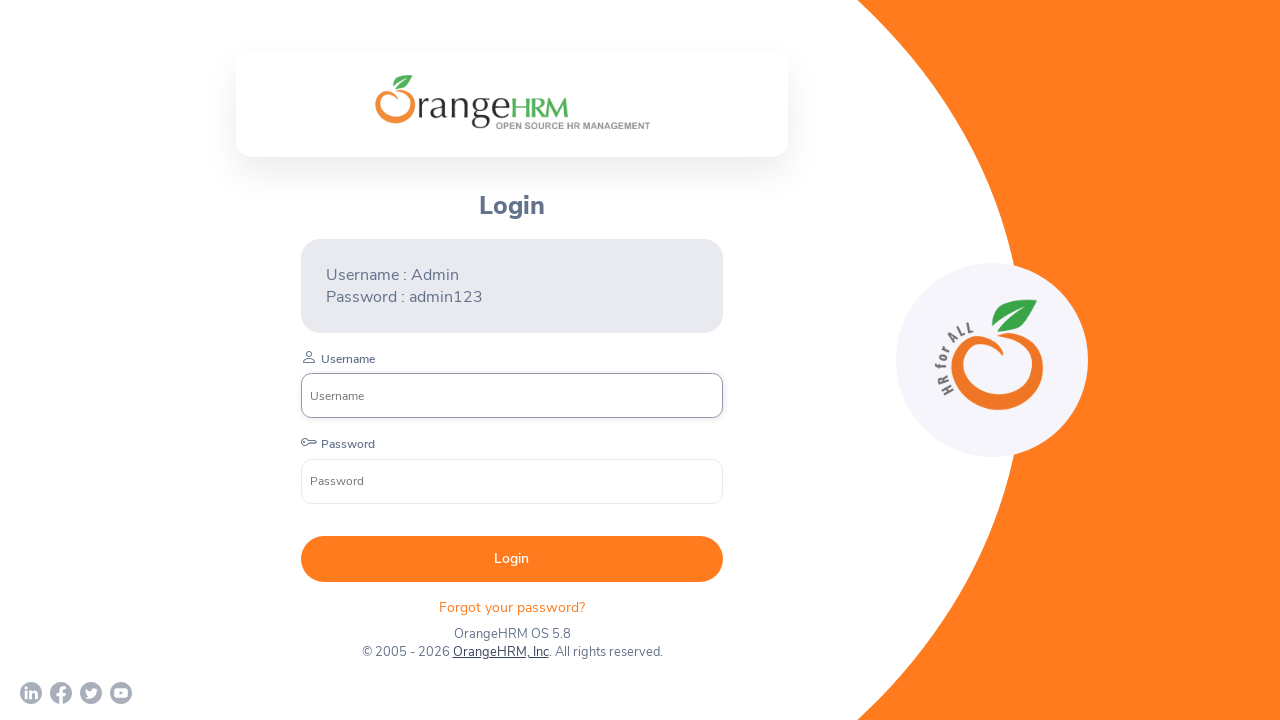

Verified username label is visible
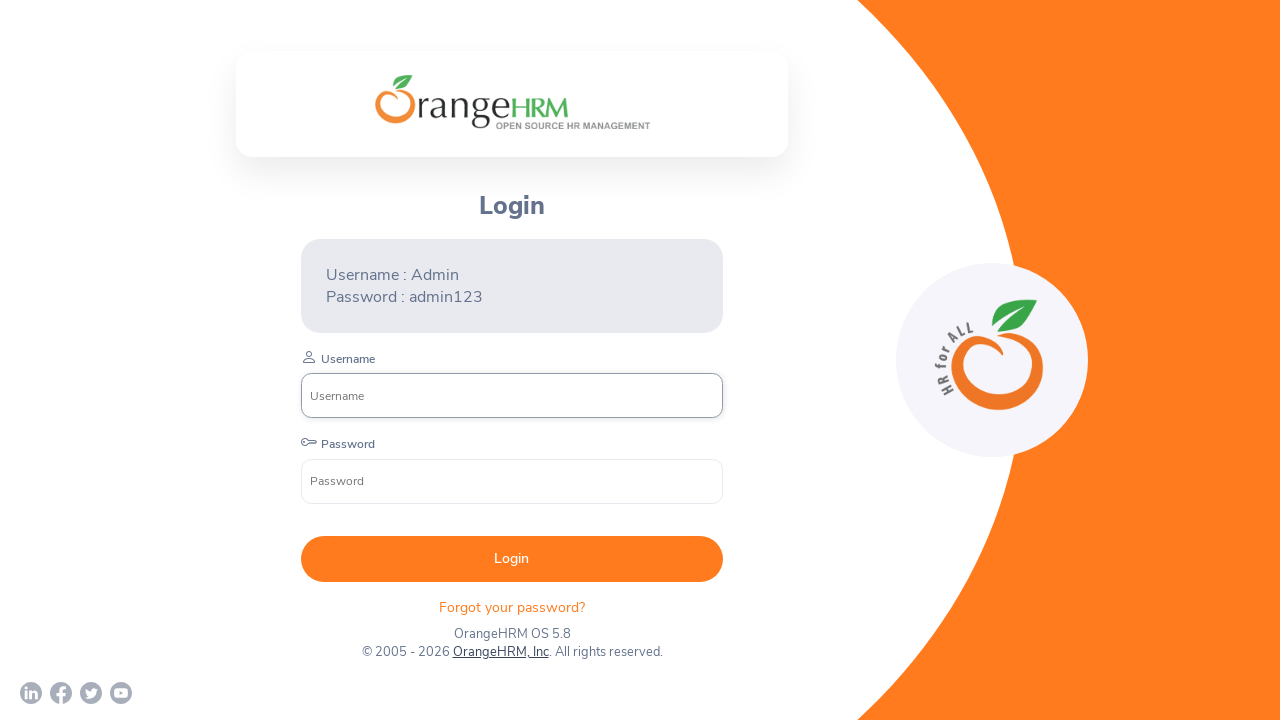

Located password label element
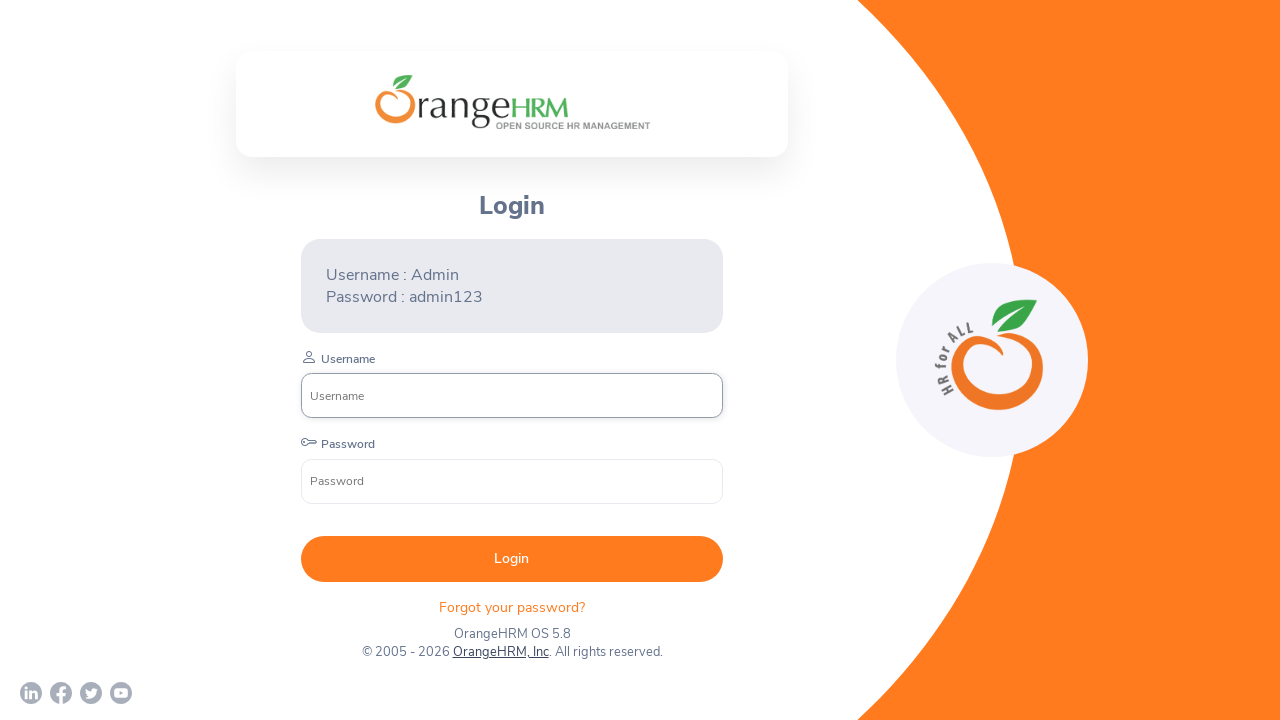

Verified password label is visible
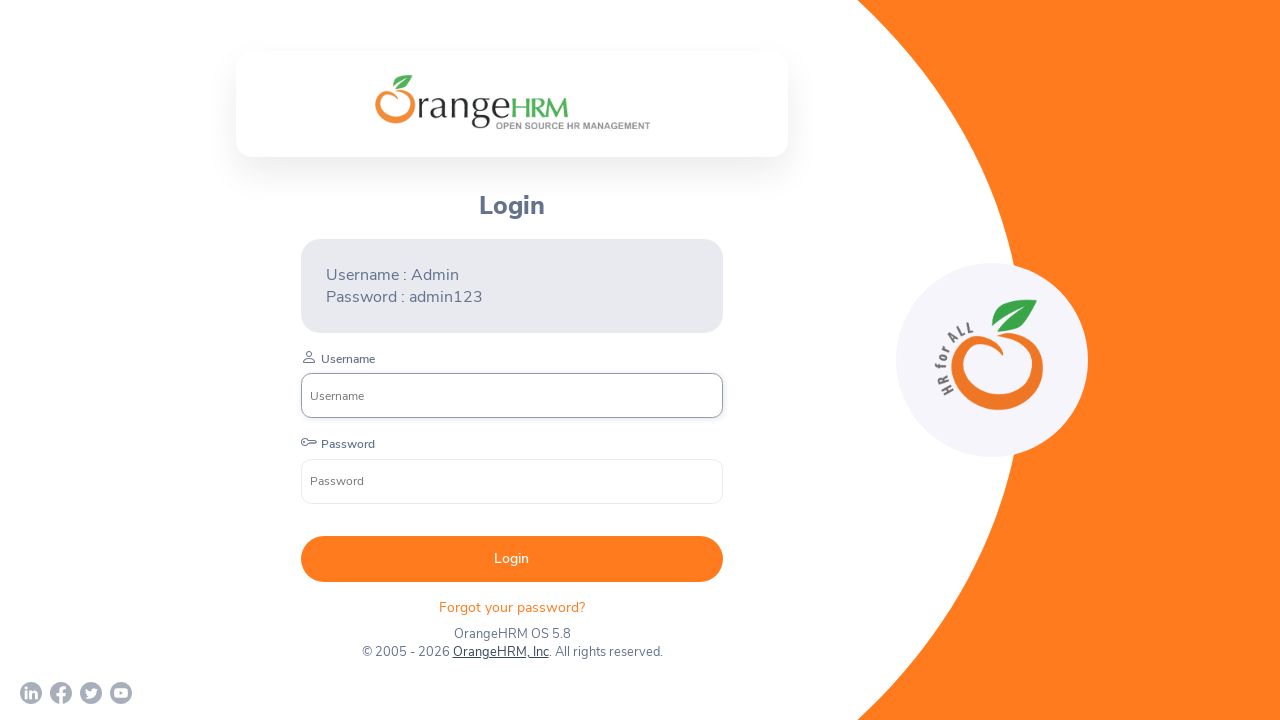

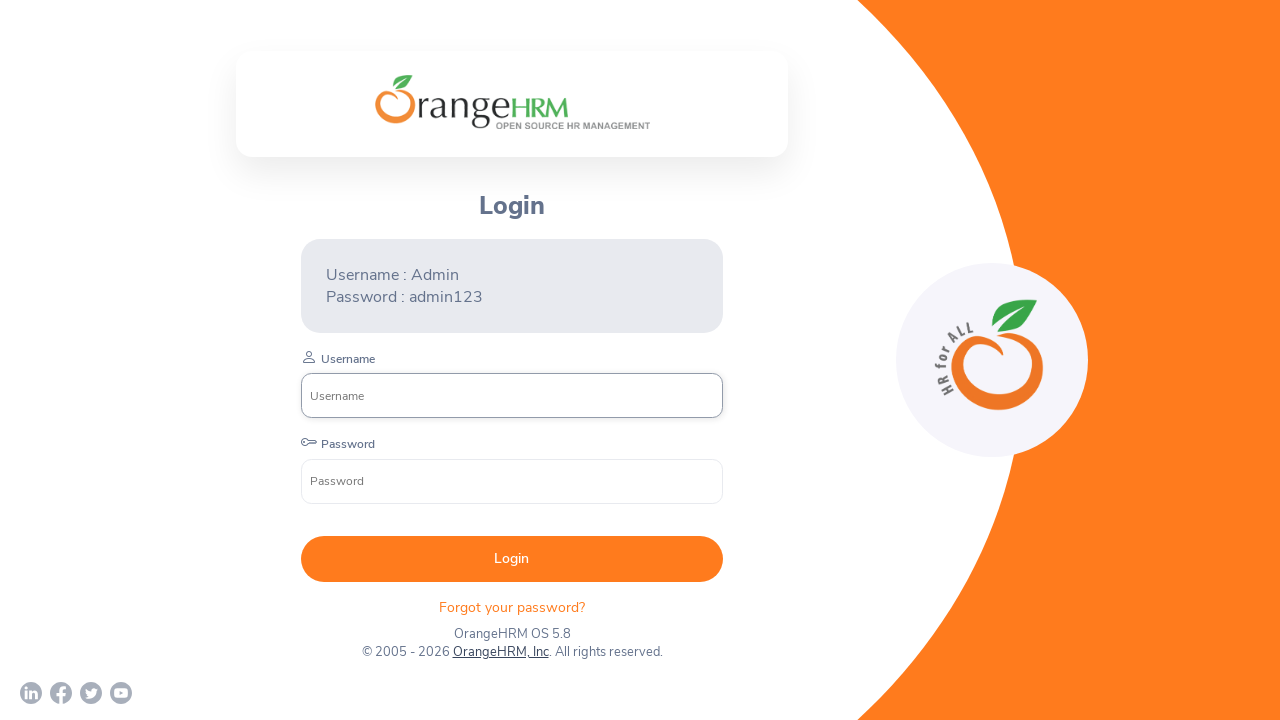